Tests login form validation by submitting incorrect credentials and verifying the error message appears

Starting URL: https://opensource-demo.orangehrmlive.com/

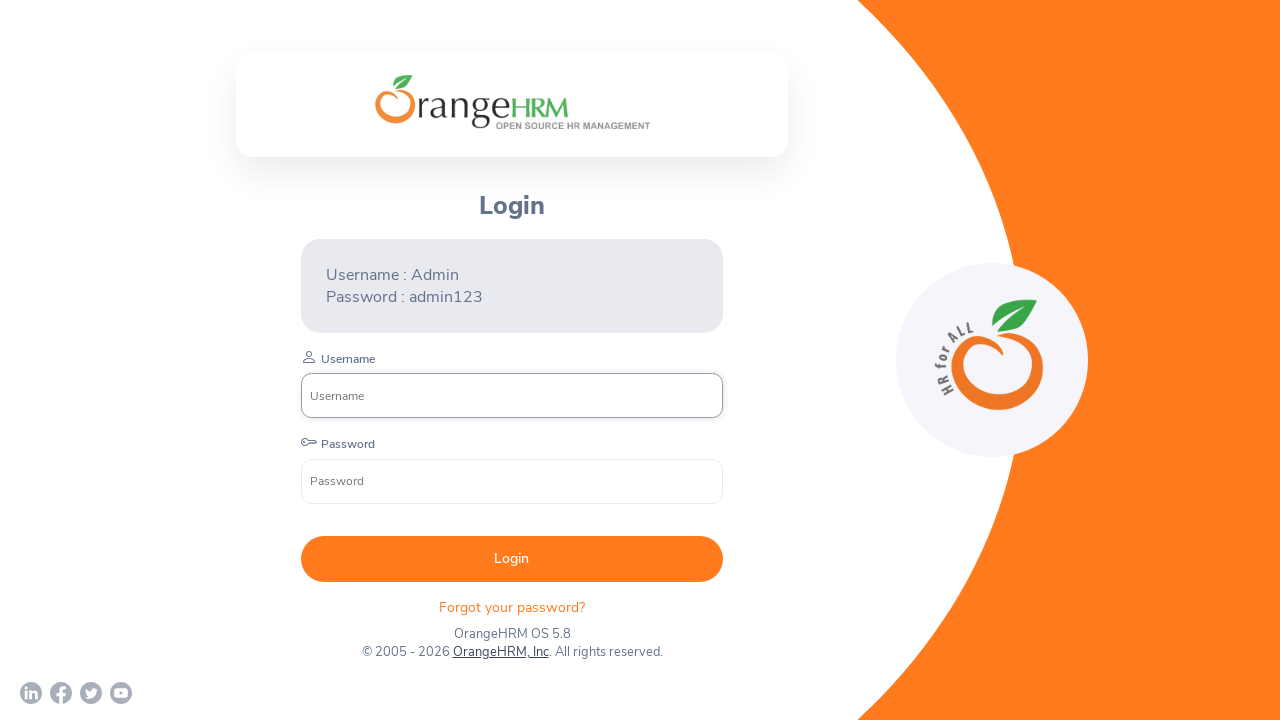

Filled username field with 'Admin' on input[name='username']
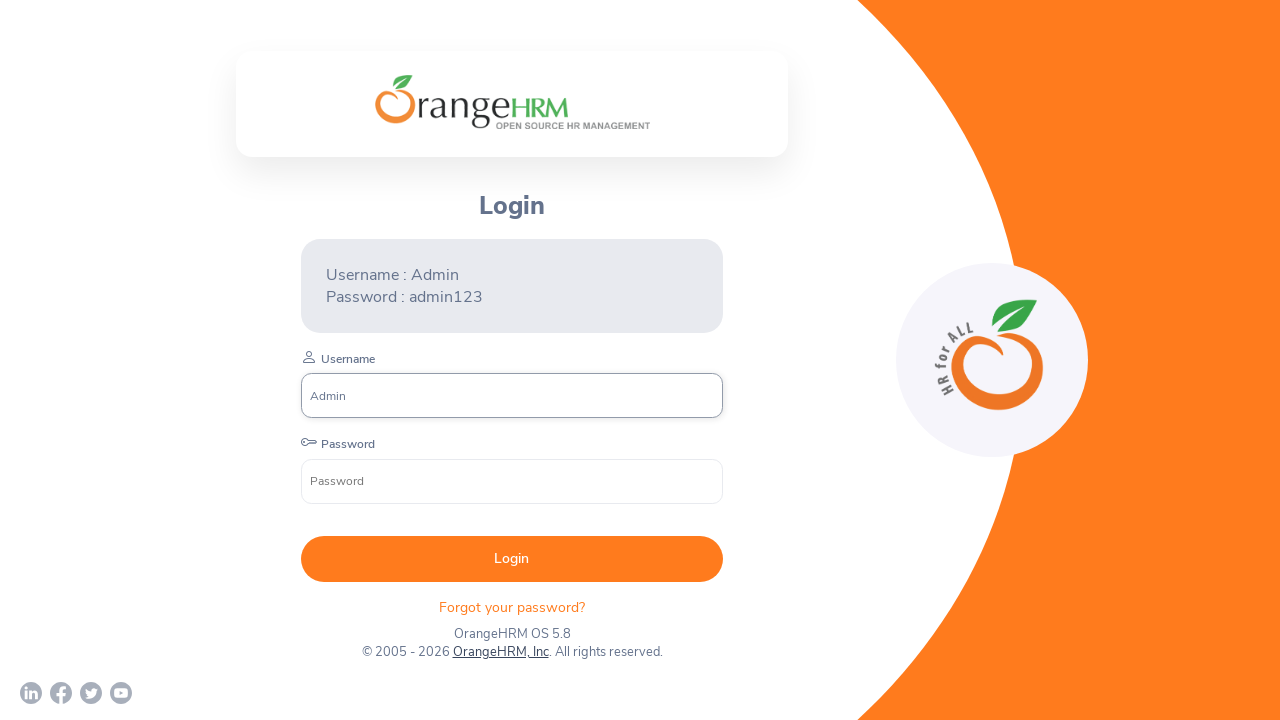

Filled password field with incorrect password 'admin123$$' on input[name='password']
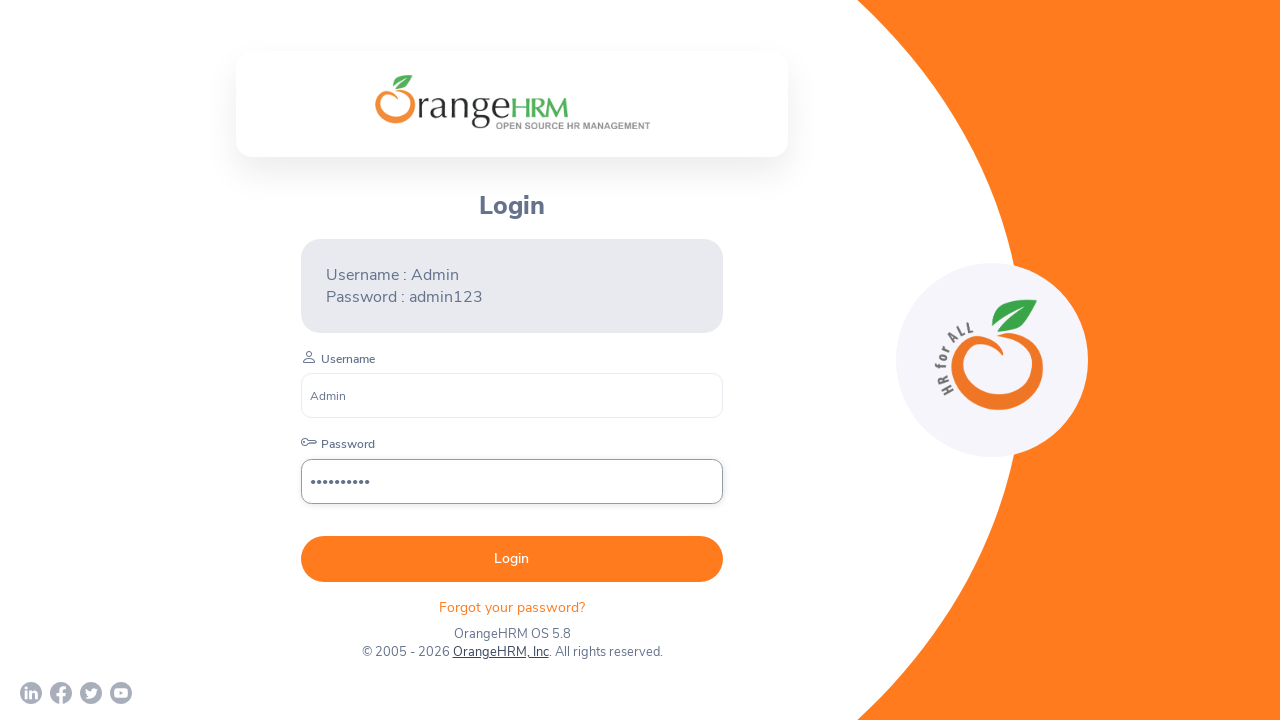

Clicked login submit button at (512, 559) on xpath=//*[@id='app']/div[1]/div/div[1]/div/div[2]/div[2]/form/div[3]/button
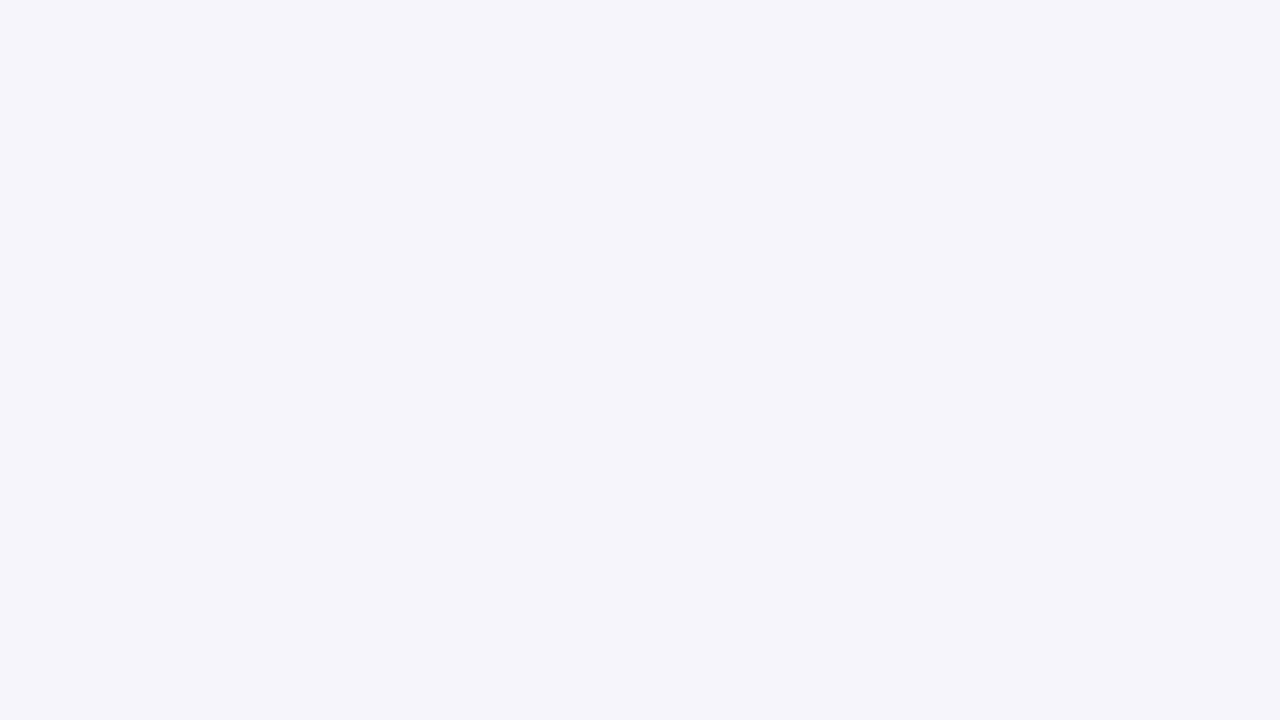

Error message appeared on screen
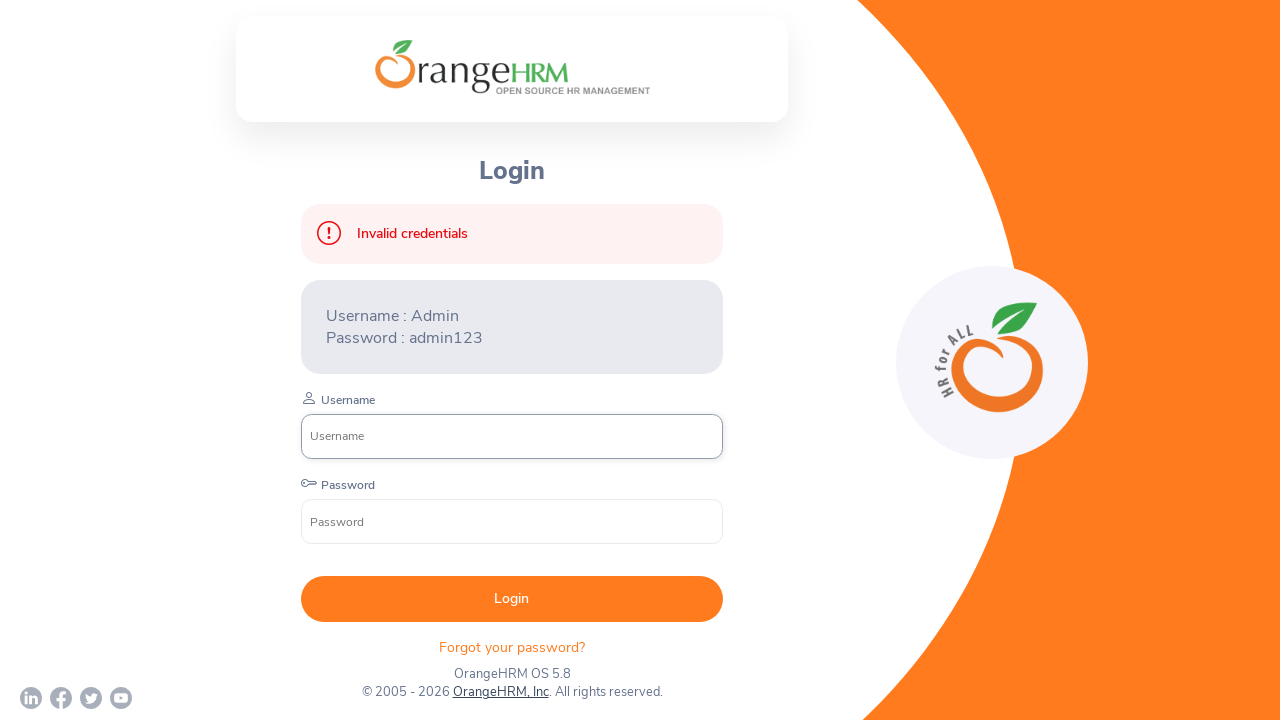

Retrieved error message text: 'Invalid credentials'
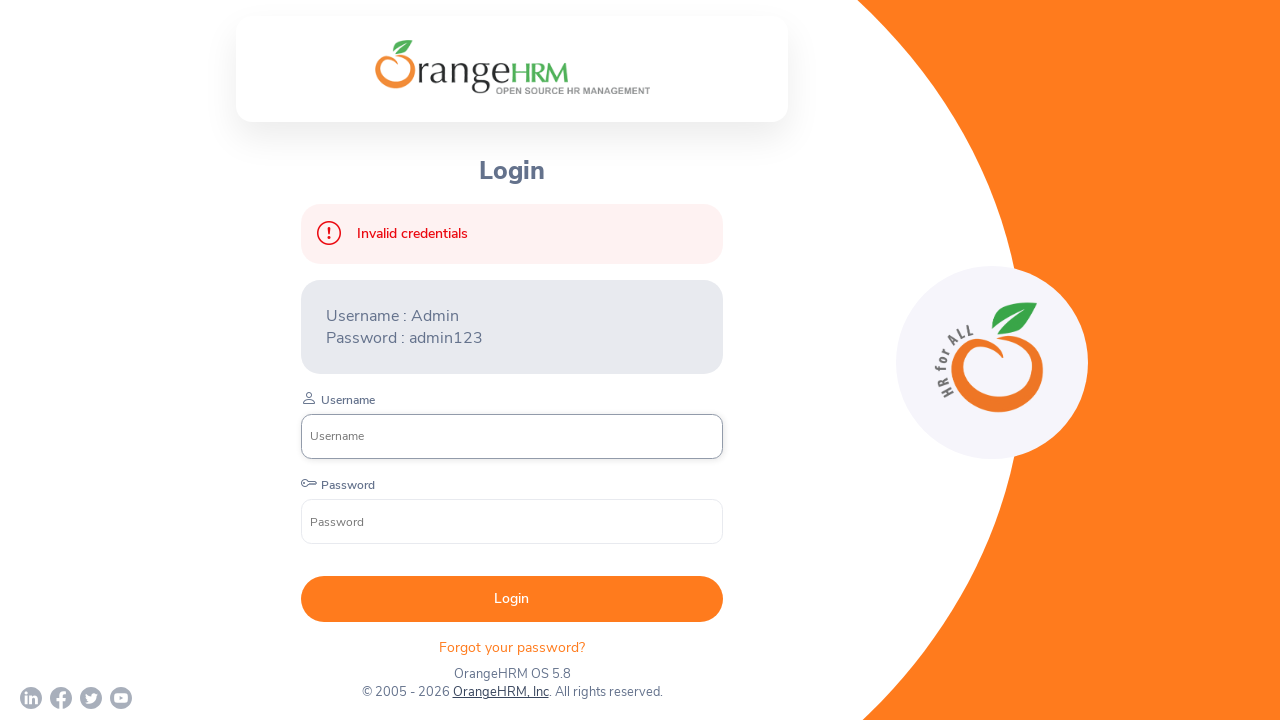

Verified error message equals 'Invalid credentials'
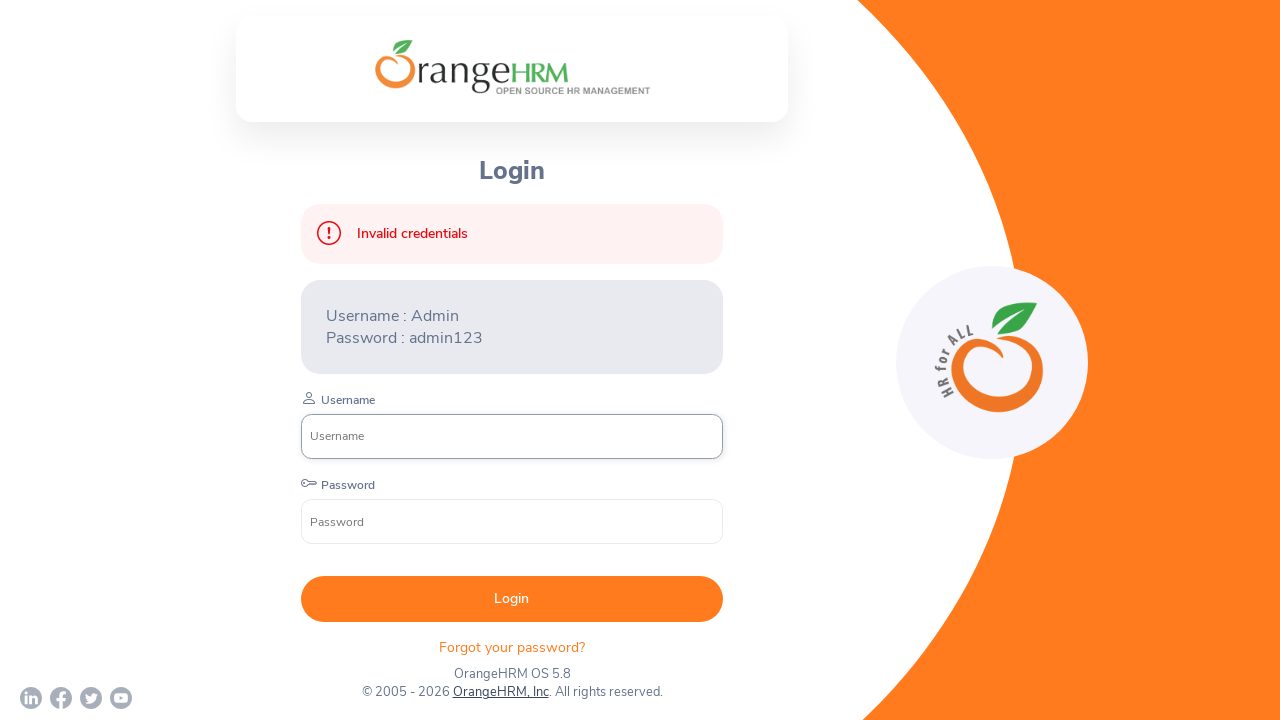

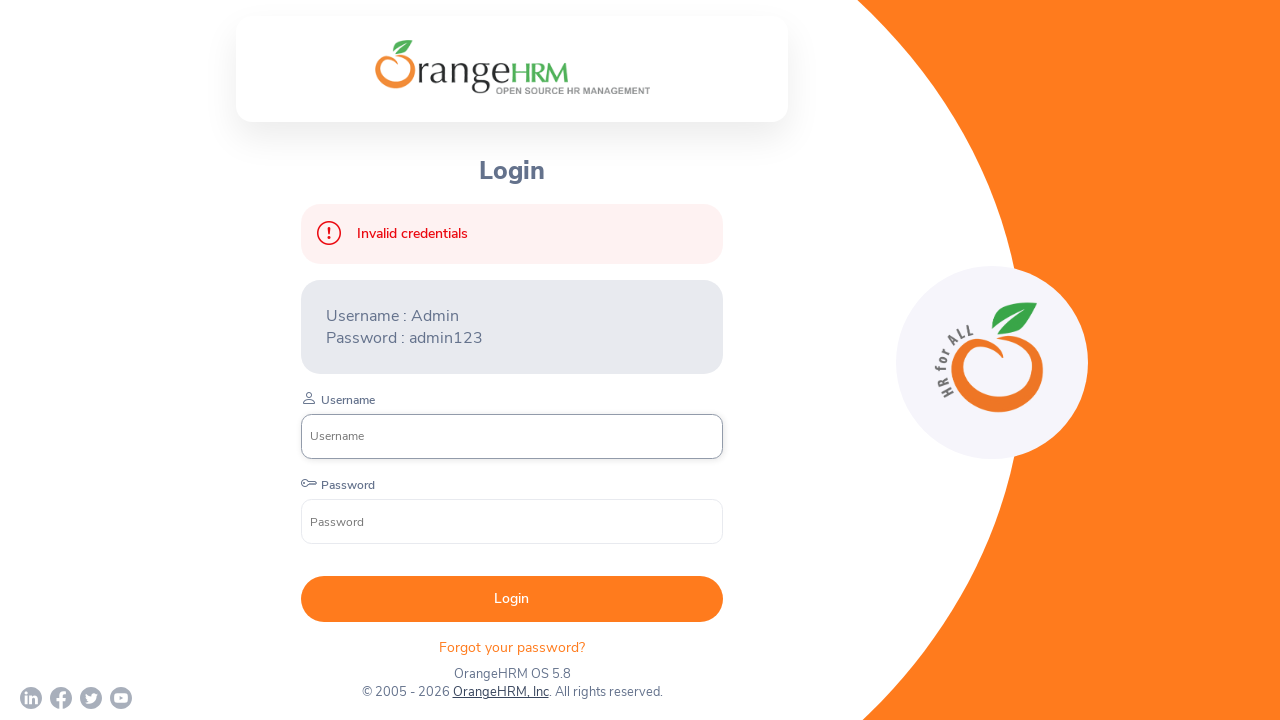